Tests the number entry task page by entering a valid number (64), submitting, and handling the popup alert

Starting URL: https://kristinek.github.io/site/tasks/enter_a_number

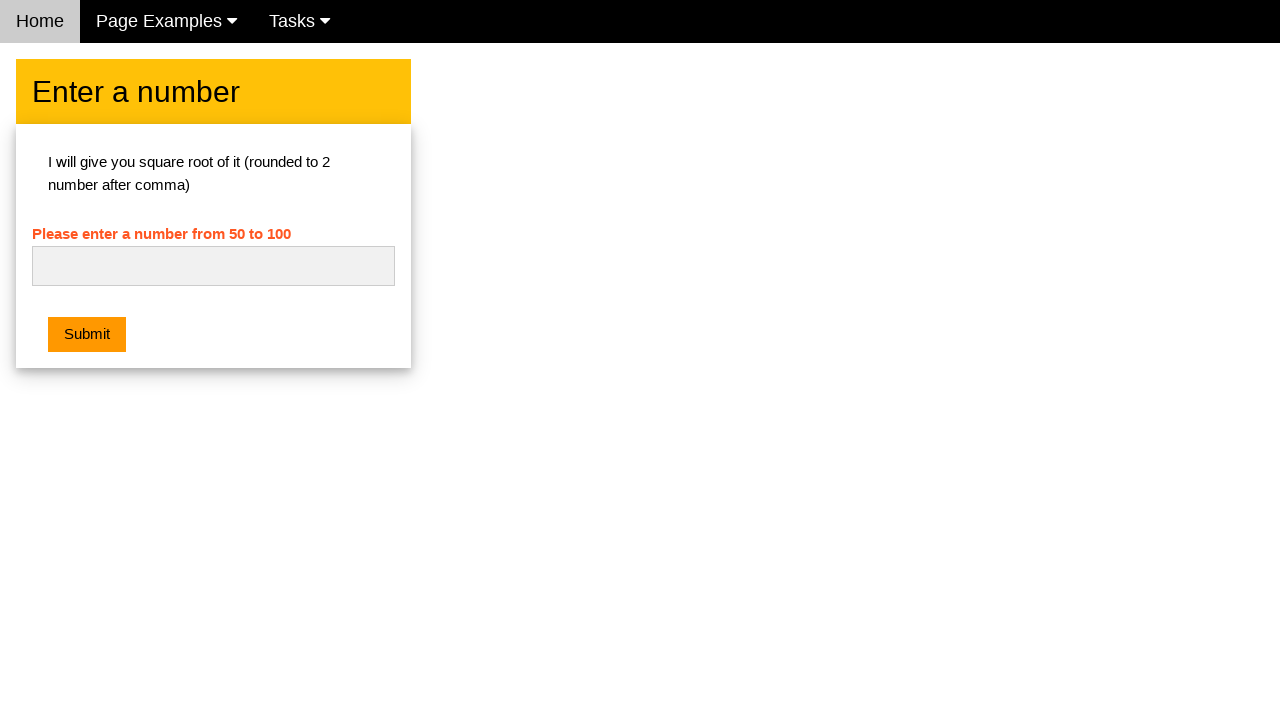

Set up dialog handler to accept alerts
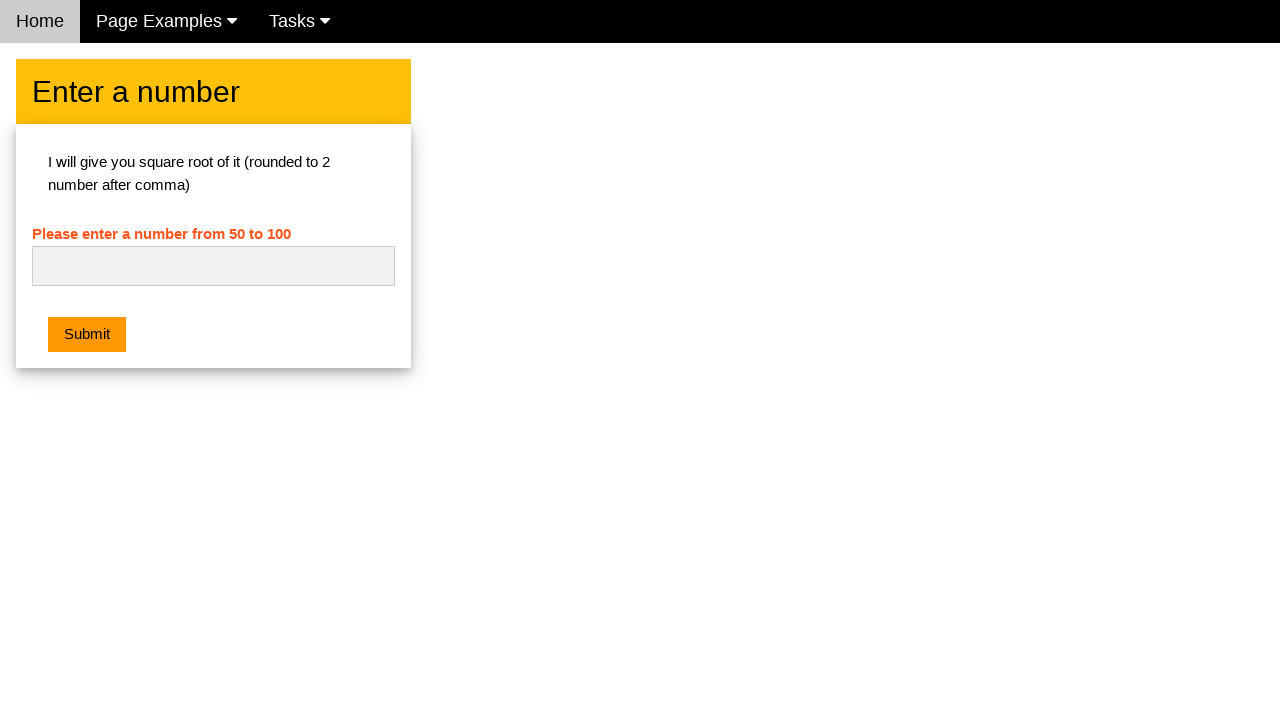

Cleared the number input field on #numb
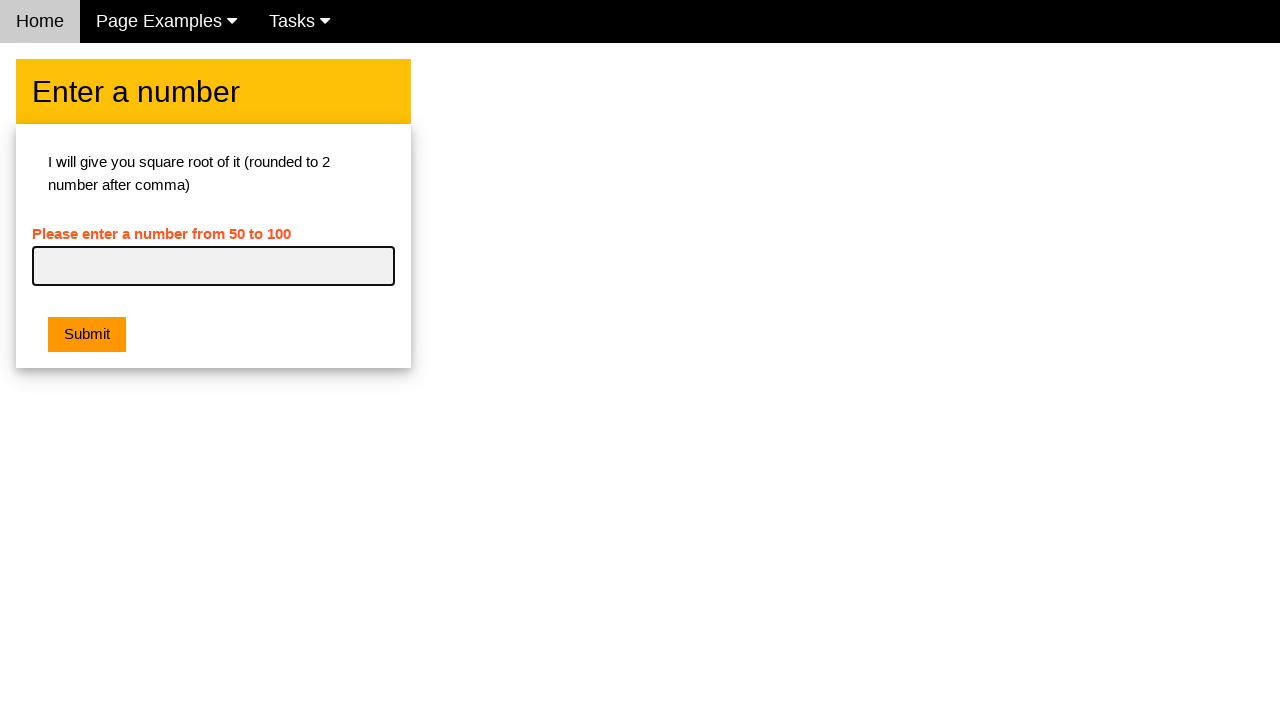

Entered number 64 into the input field on #numb
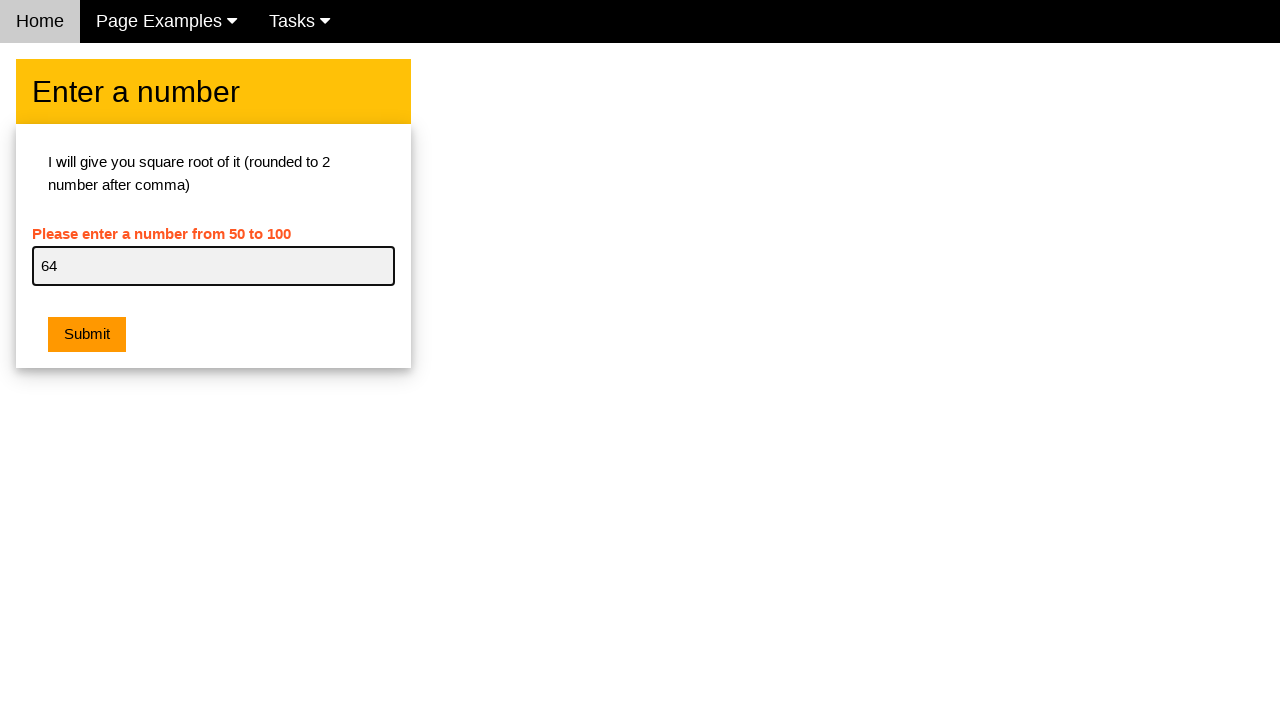

Clicked submit button at (87, 335) on .w3-orange
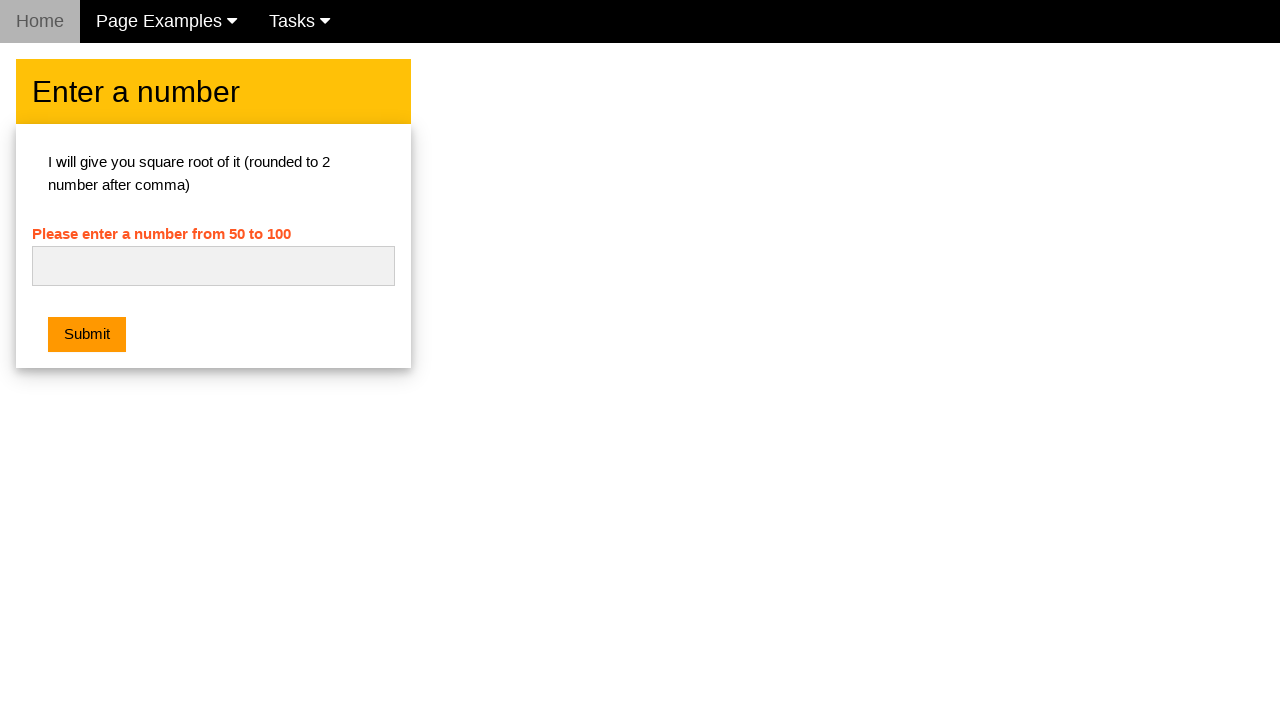

Waited for dialog or result to appear
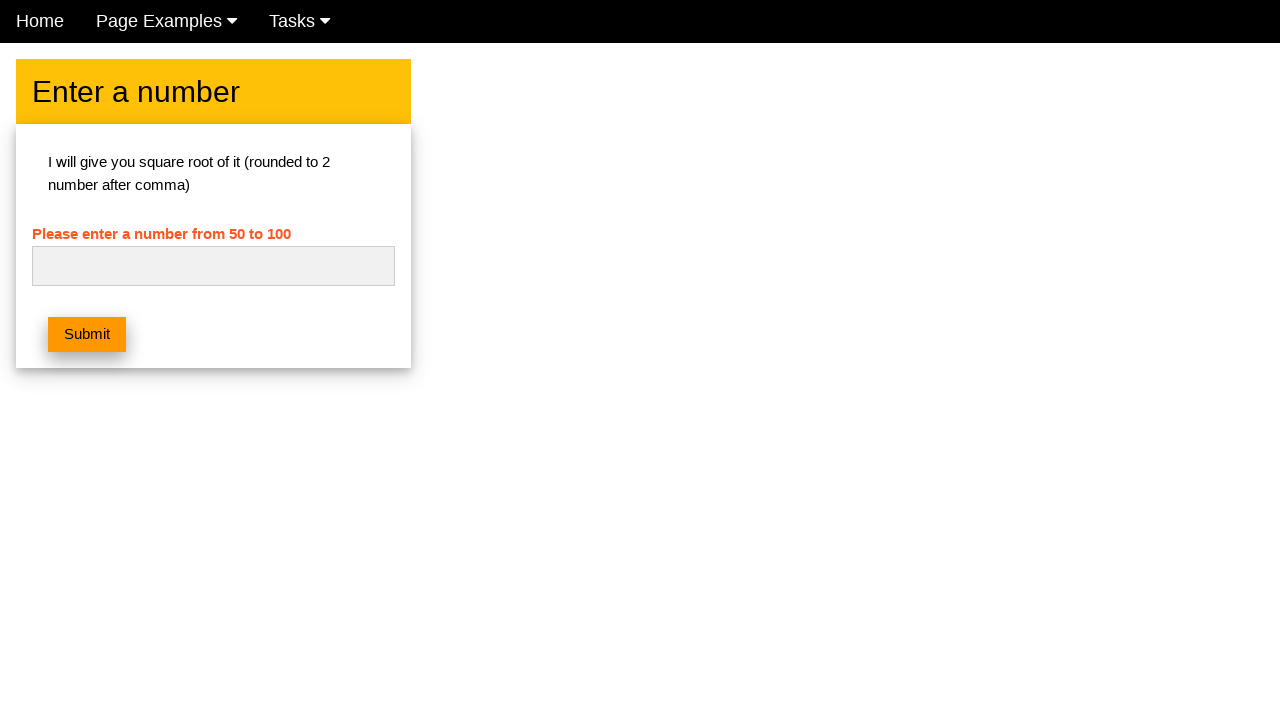

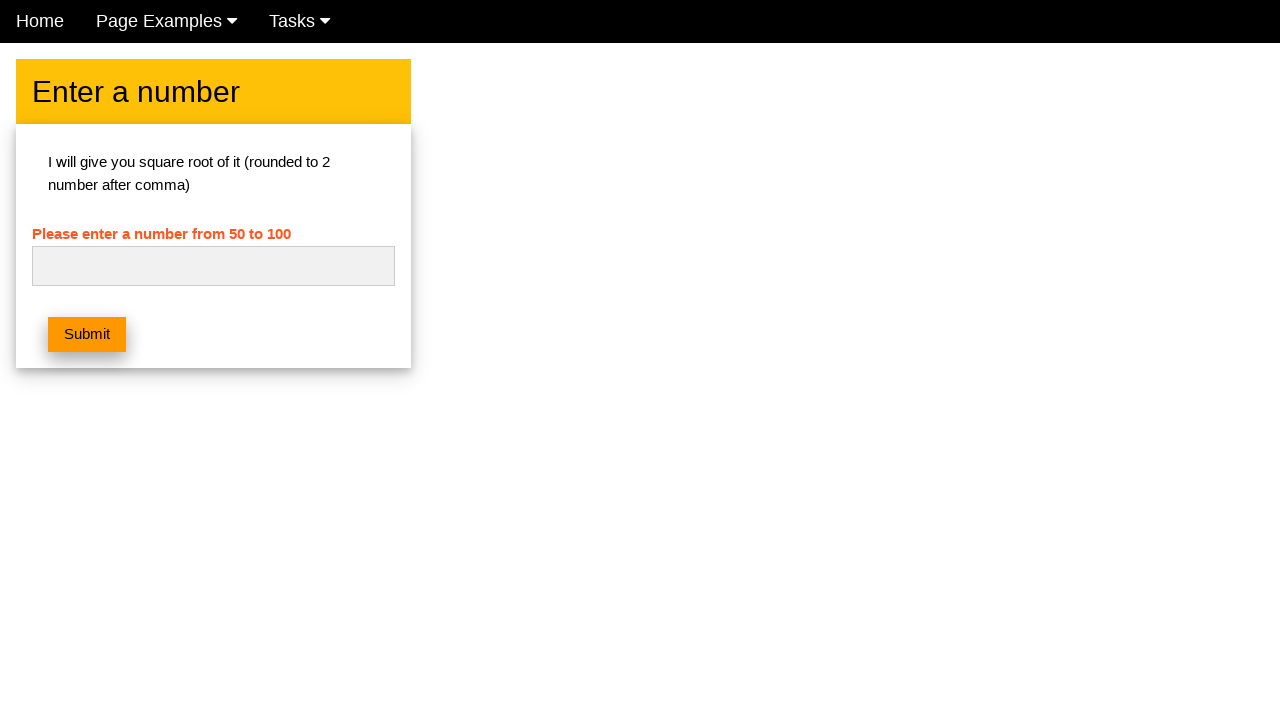